Clicks on Multilanguage link from Chapter 5, verifies navigation to the multilanguage page, and returns to main page

Starting URL: https://bonigarcia.dev/selenium-webdriver-java/

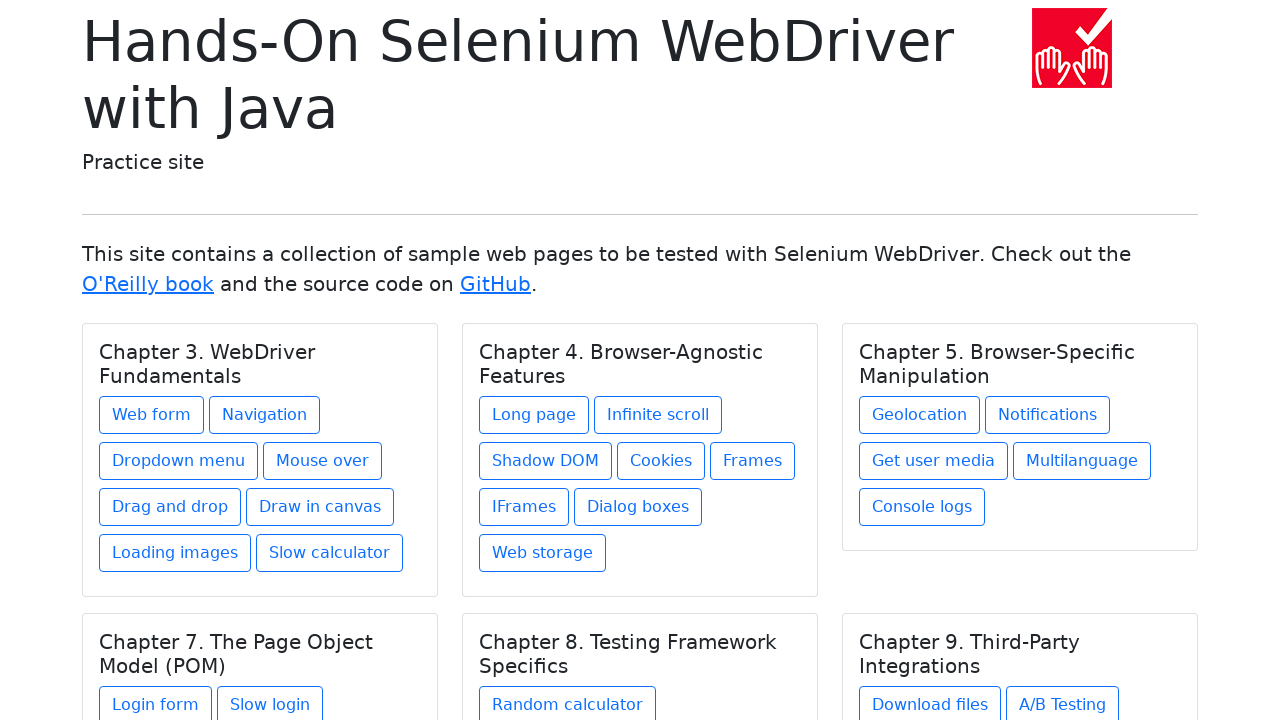

Clicked Multilanguage link from Chapter 5 at (1082, 461) on xpath=//h5[text()='Chapter 5. Browser-Specific Manipulation']/../a[@href='multil
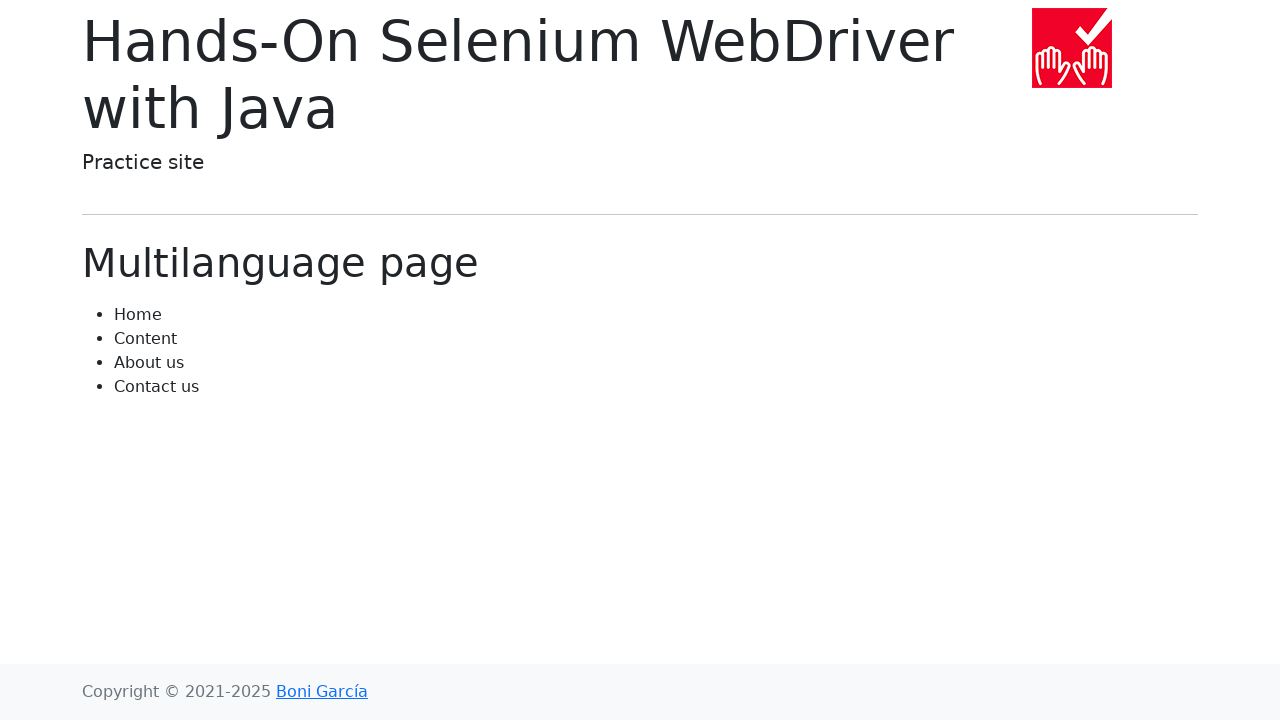

Multilanguage page loaded - verified display-6 element
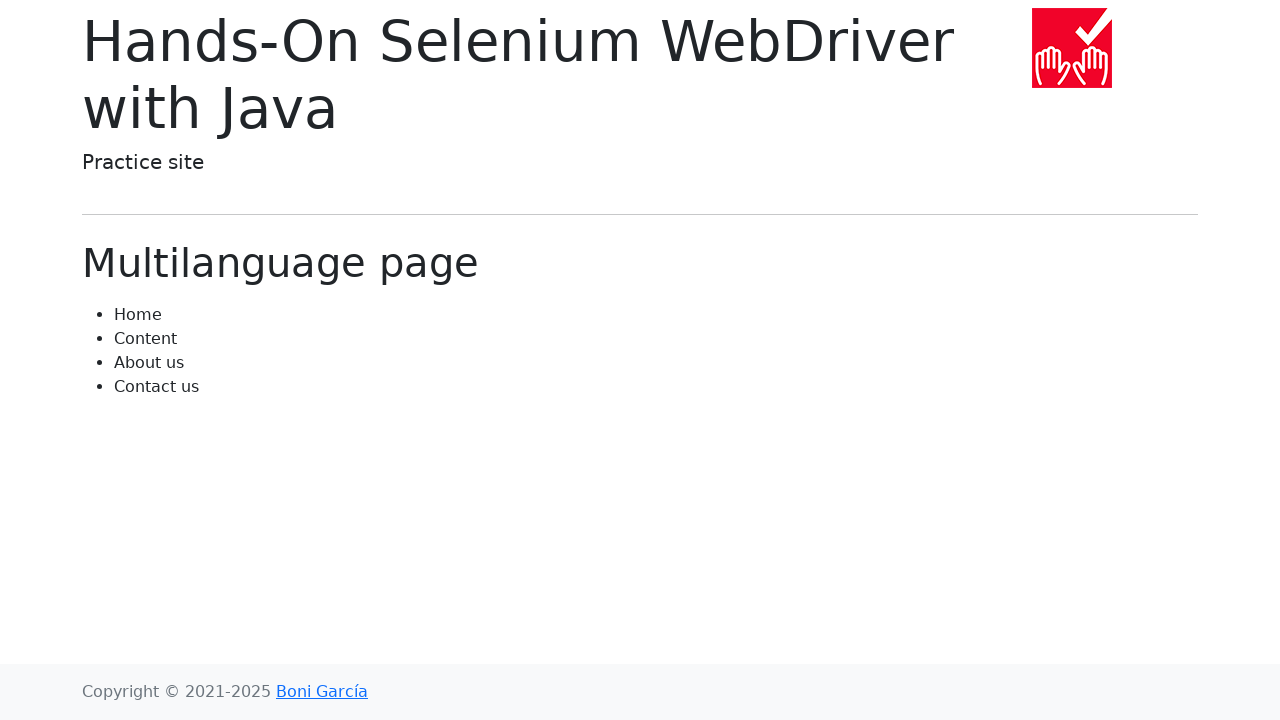

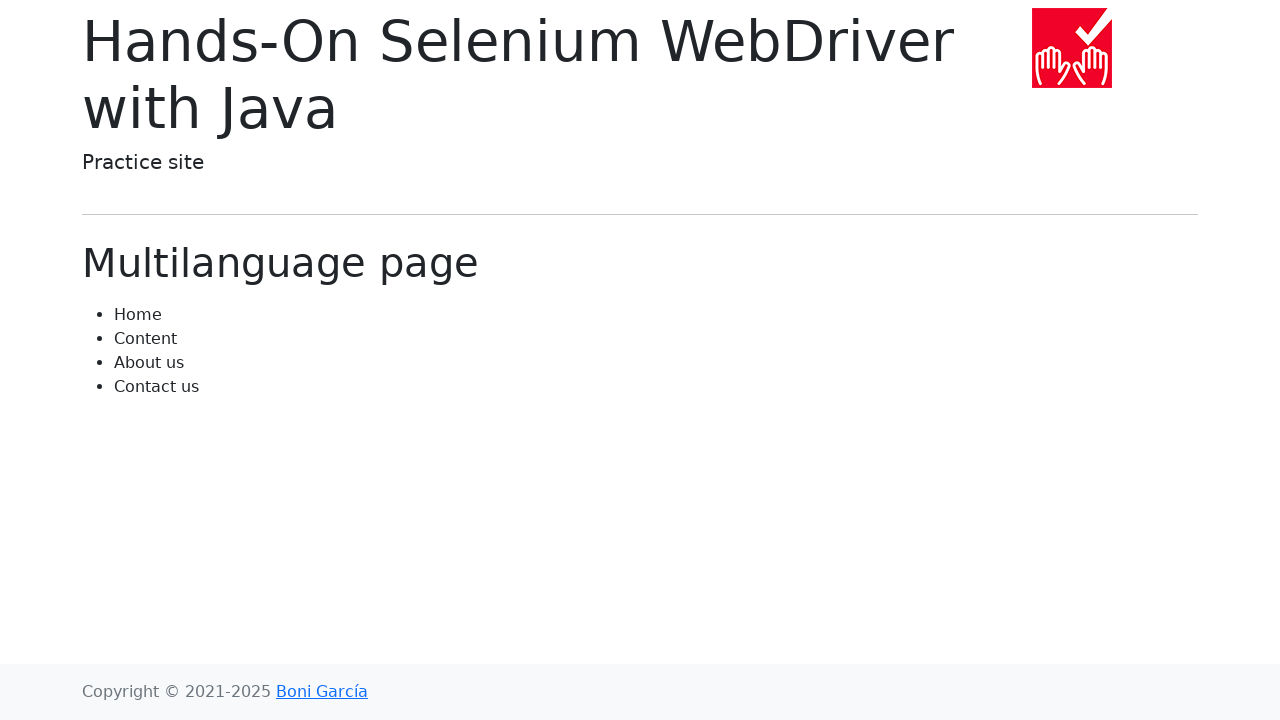